Navigates to W3Schools HTML tables page and verifies that the customers table and its elements are accessible

Starting URL: https://www.w3schools.com/html/html_tables.asp

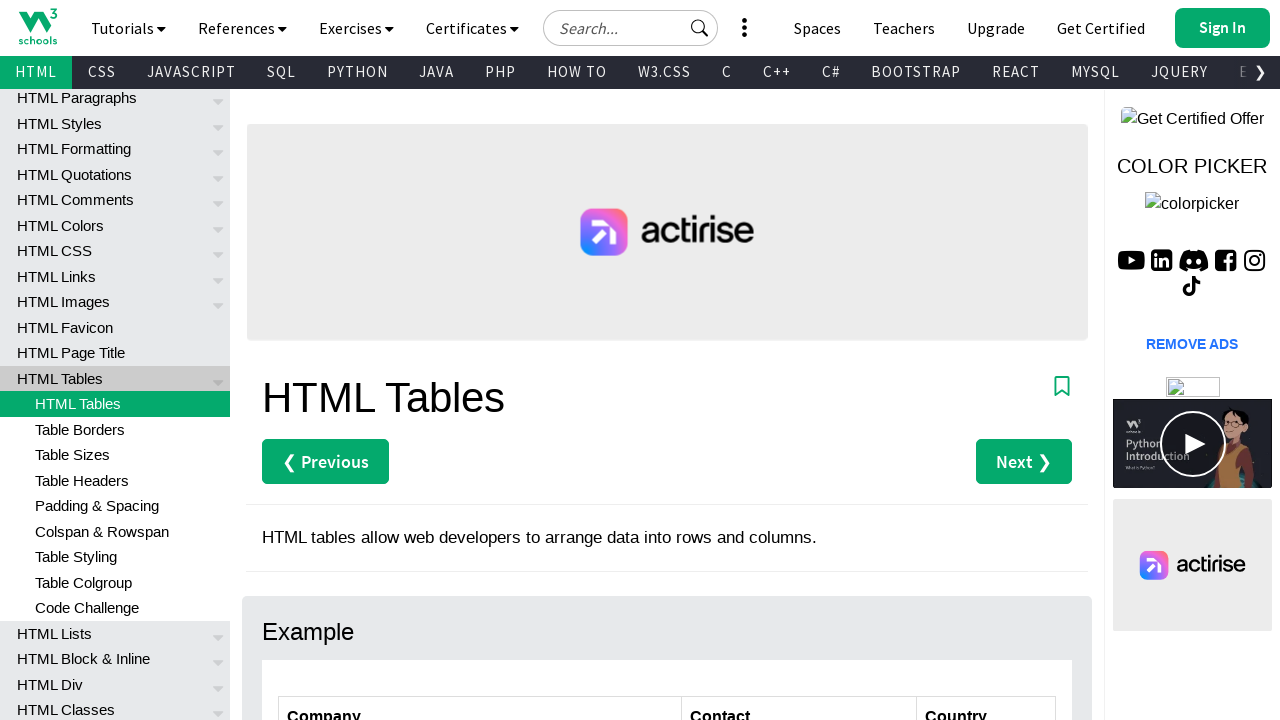

Navigated to W3Schools HTML tables page
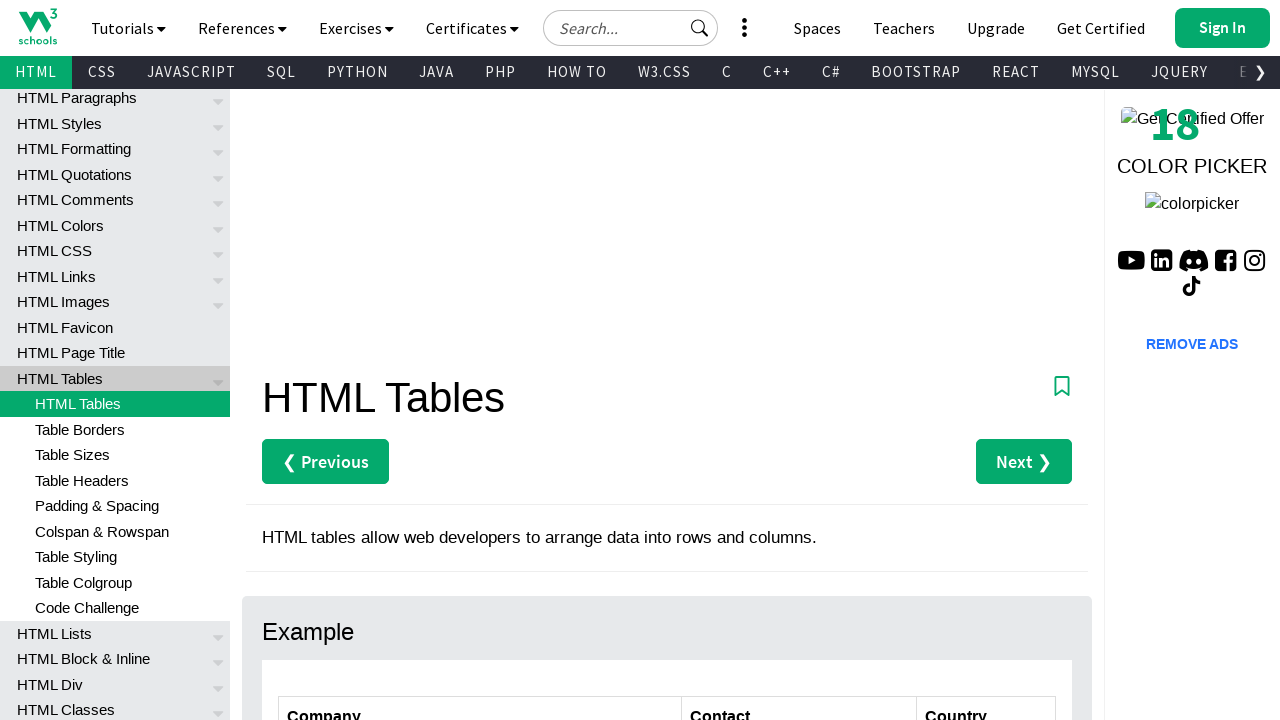

Customers table is present on the page
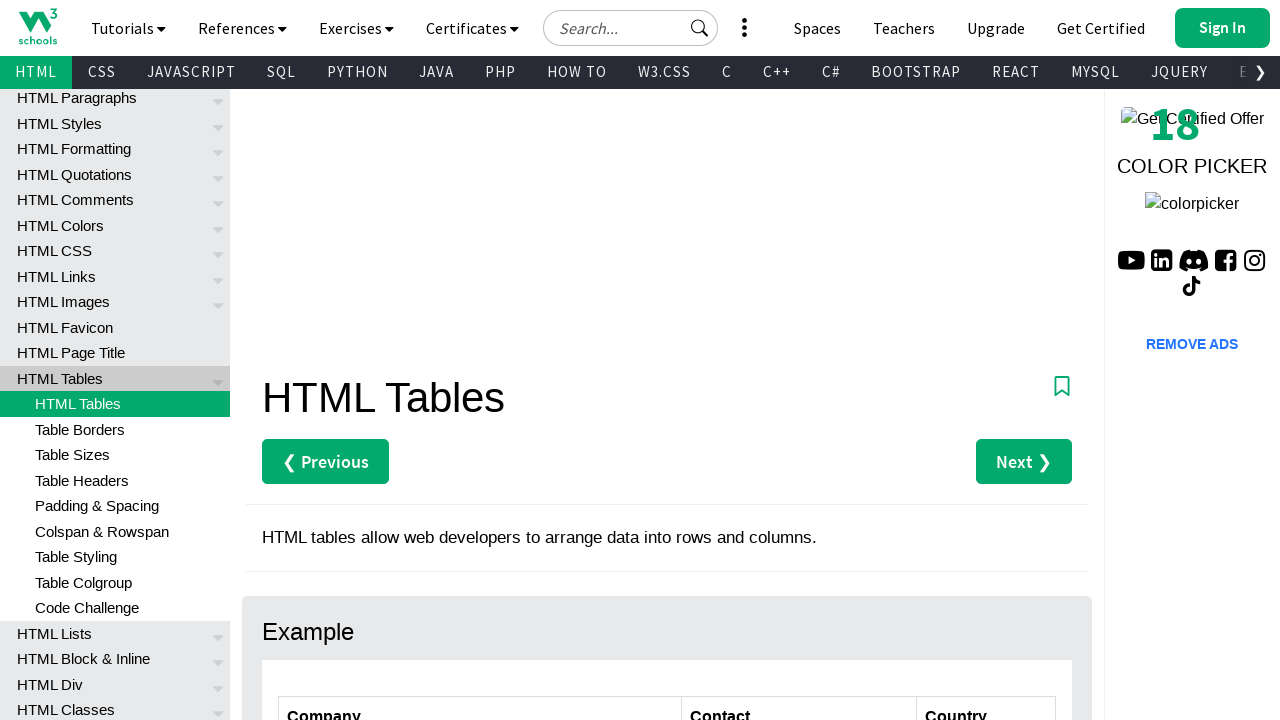

Table rows in customers table are accessible
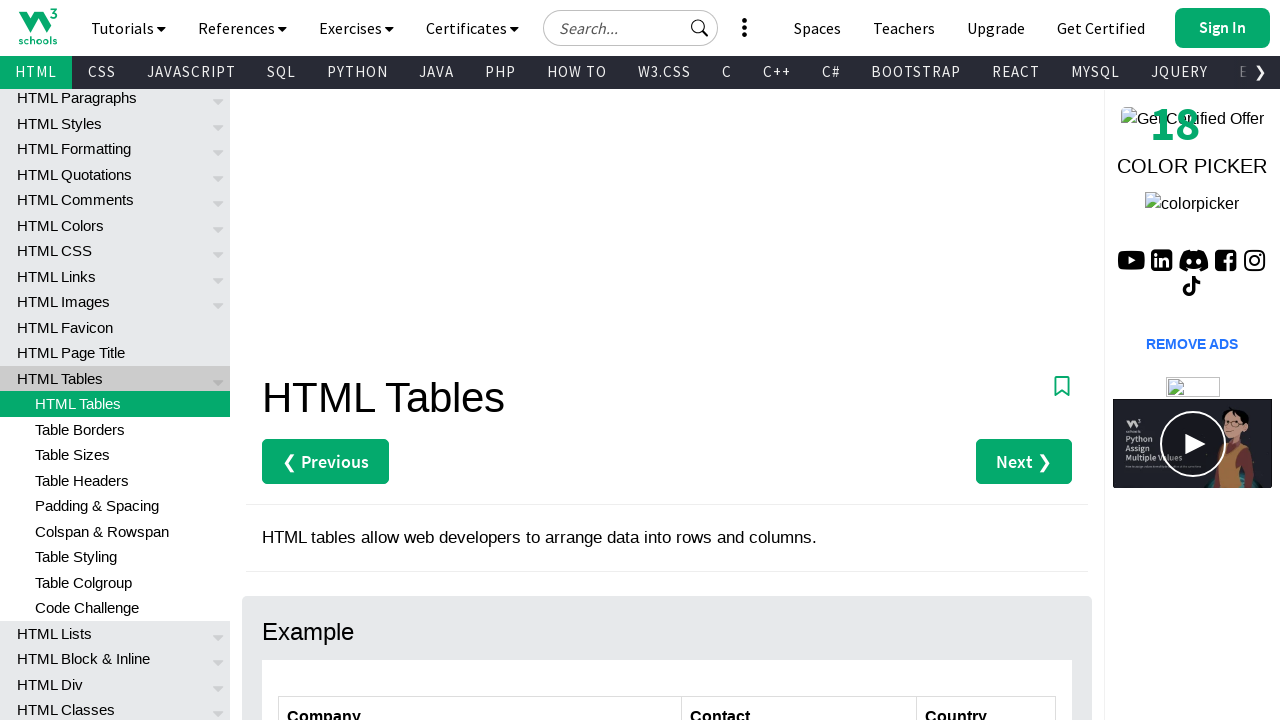

Table headers in customers table are accessible
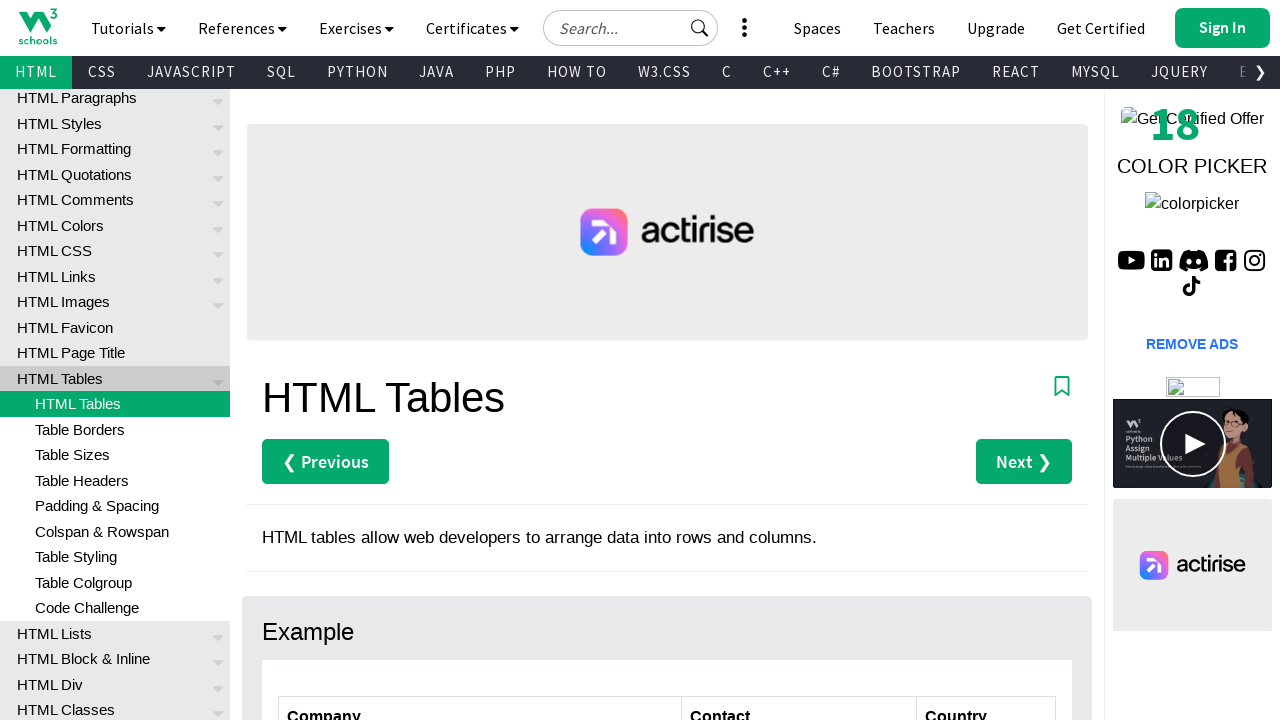

Fourth row in customers table is accessible
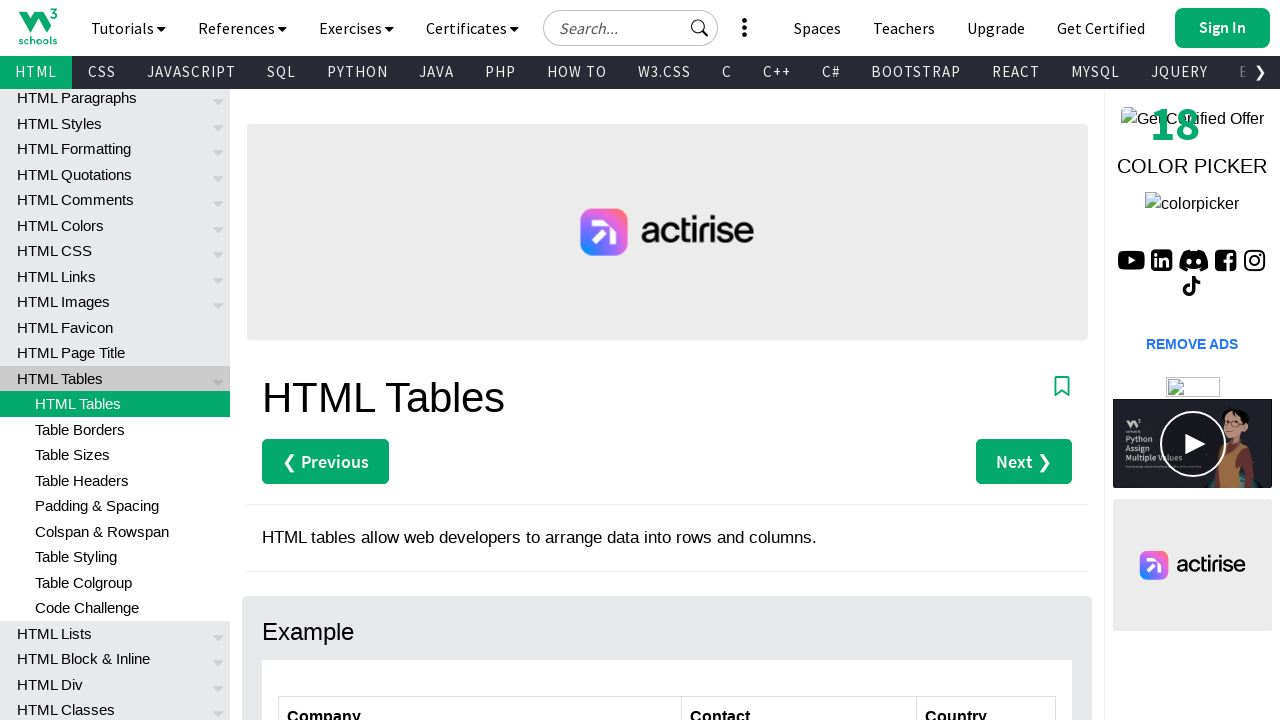

First column cells in customers table are accessible
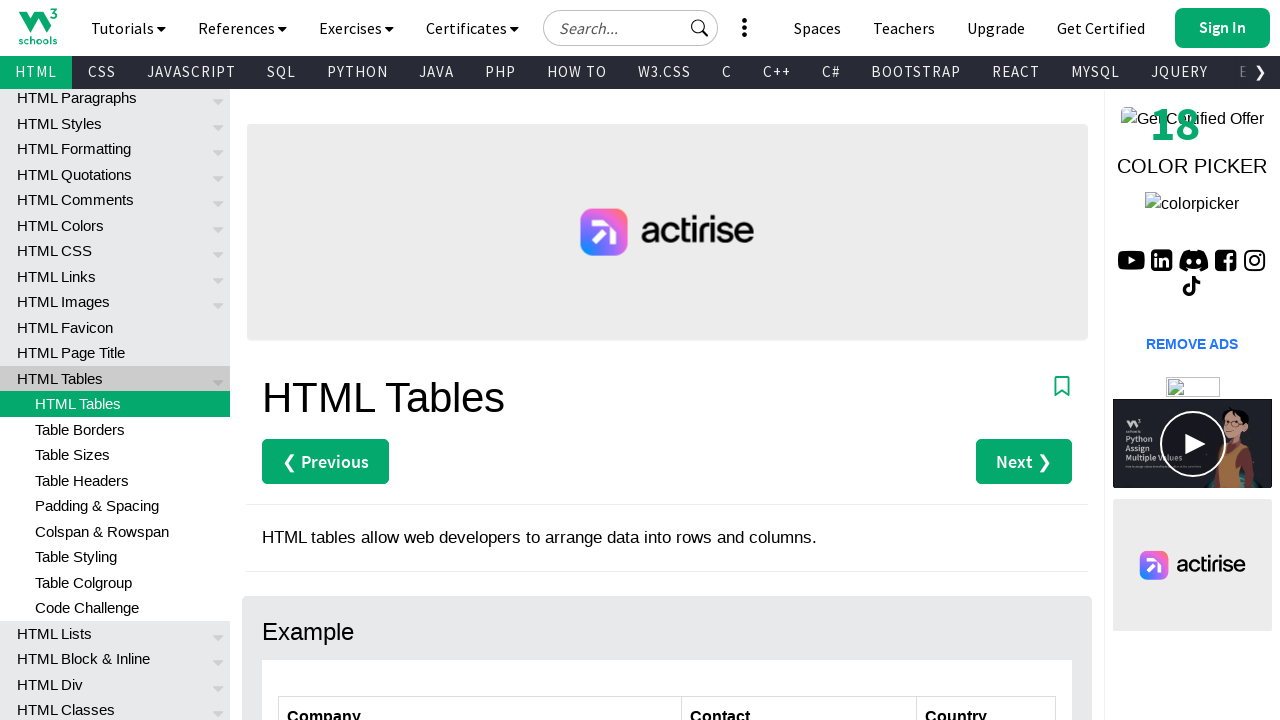

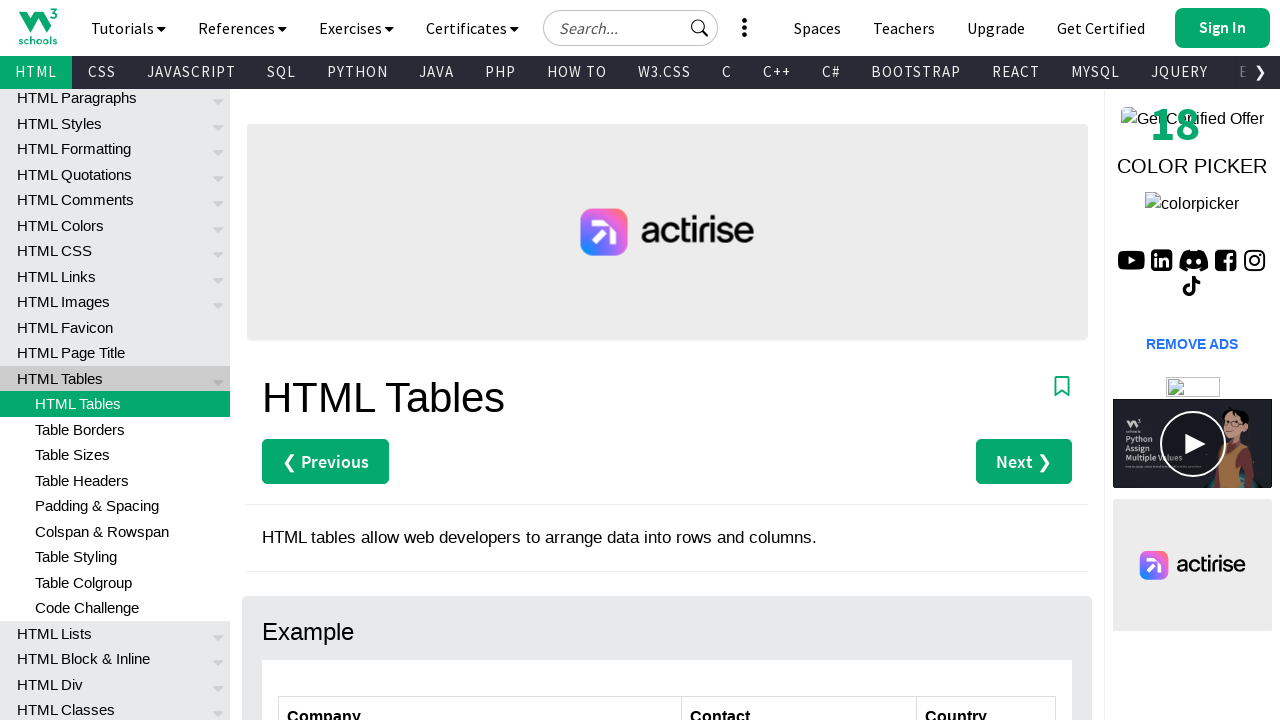